Tests browser navigation functionality by navigating to a page, then to another URL, going back in history, and going forward in history

Starting URL: https://rahulshettyacademy.com/AutomationPractice/

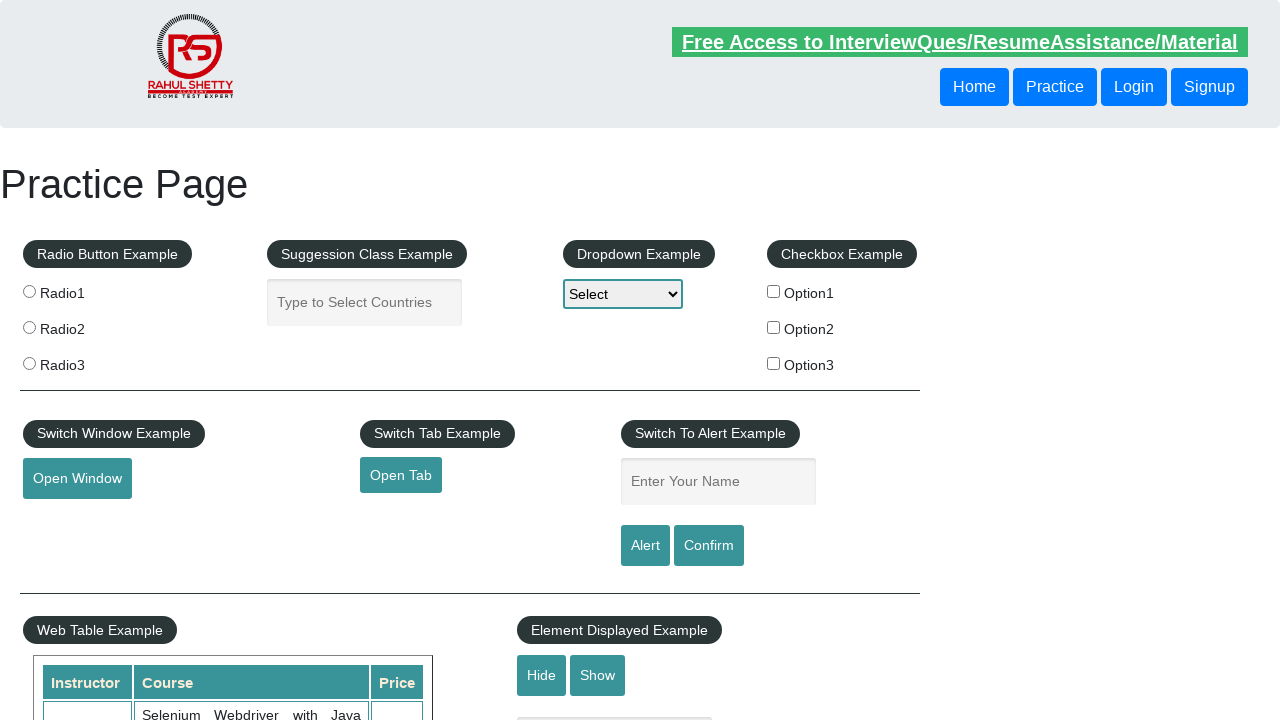

Navigated to GitHub repository page (https://github.com/SanjuDeveloper/SeleniumFullCourse)
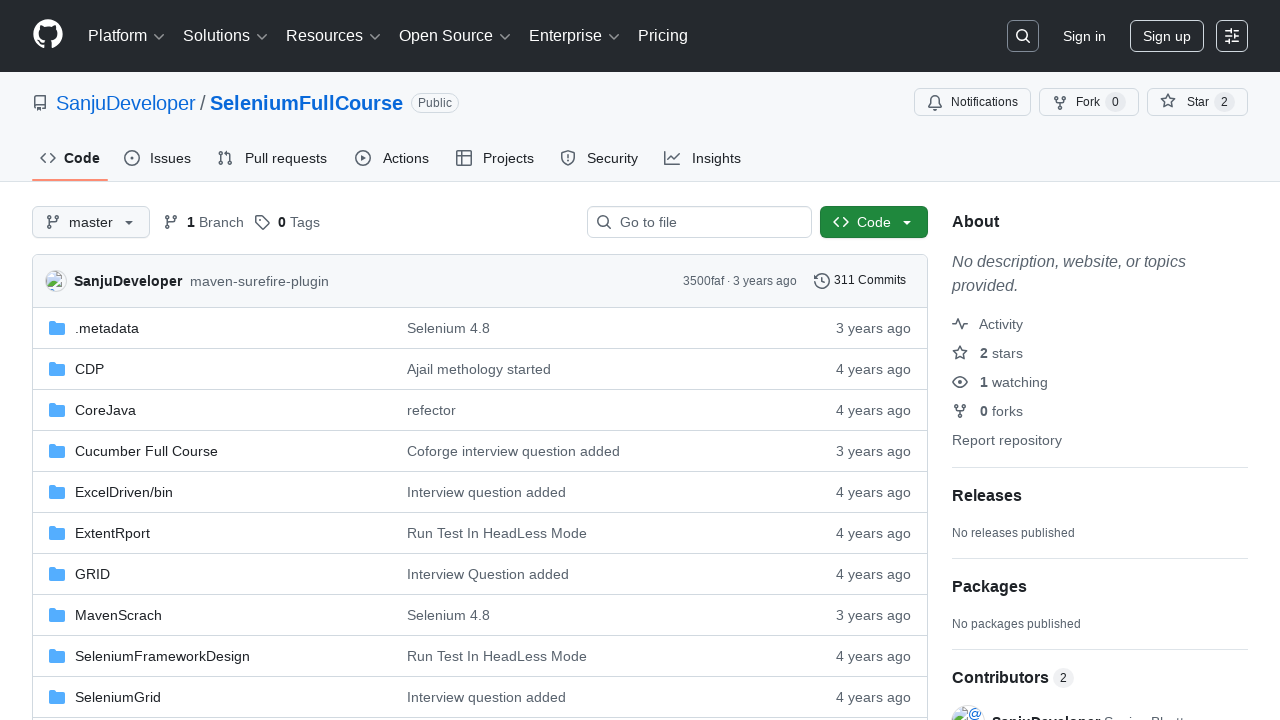

GitHub page DOM content loaded
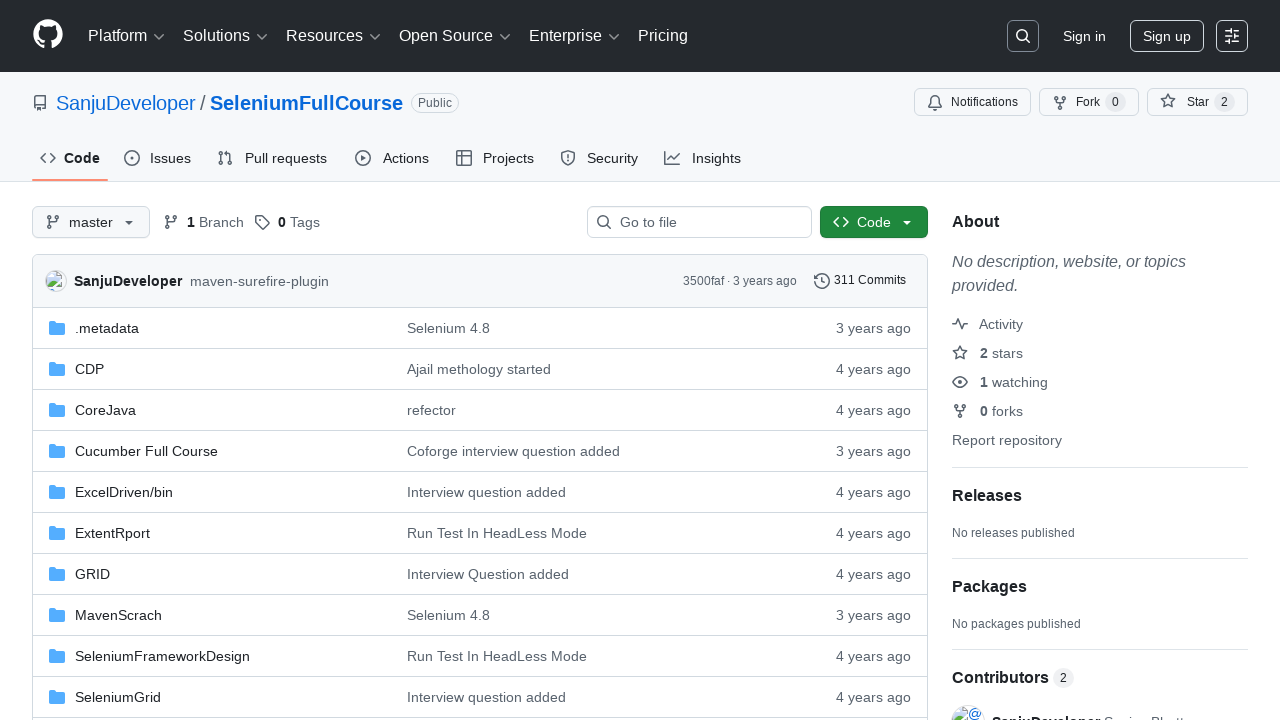

Navigated back to AutomationPractice page
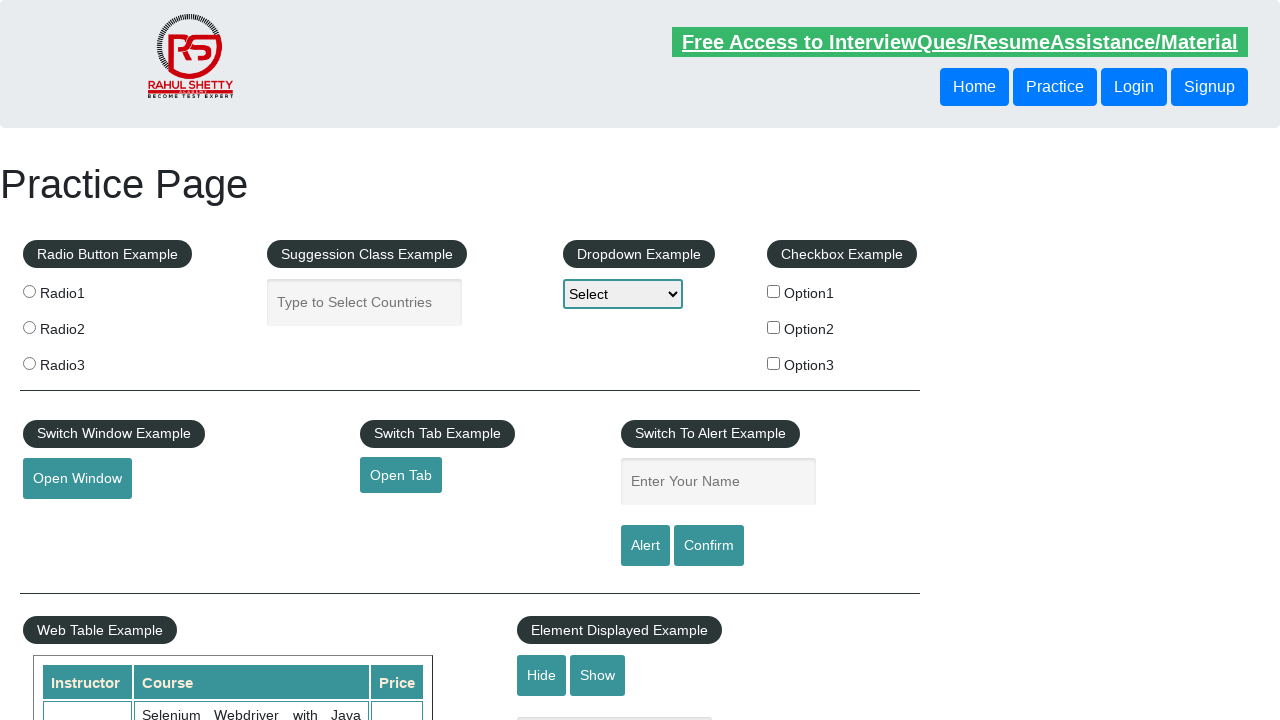

AutomationPractice page DOM content loaded
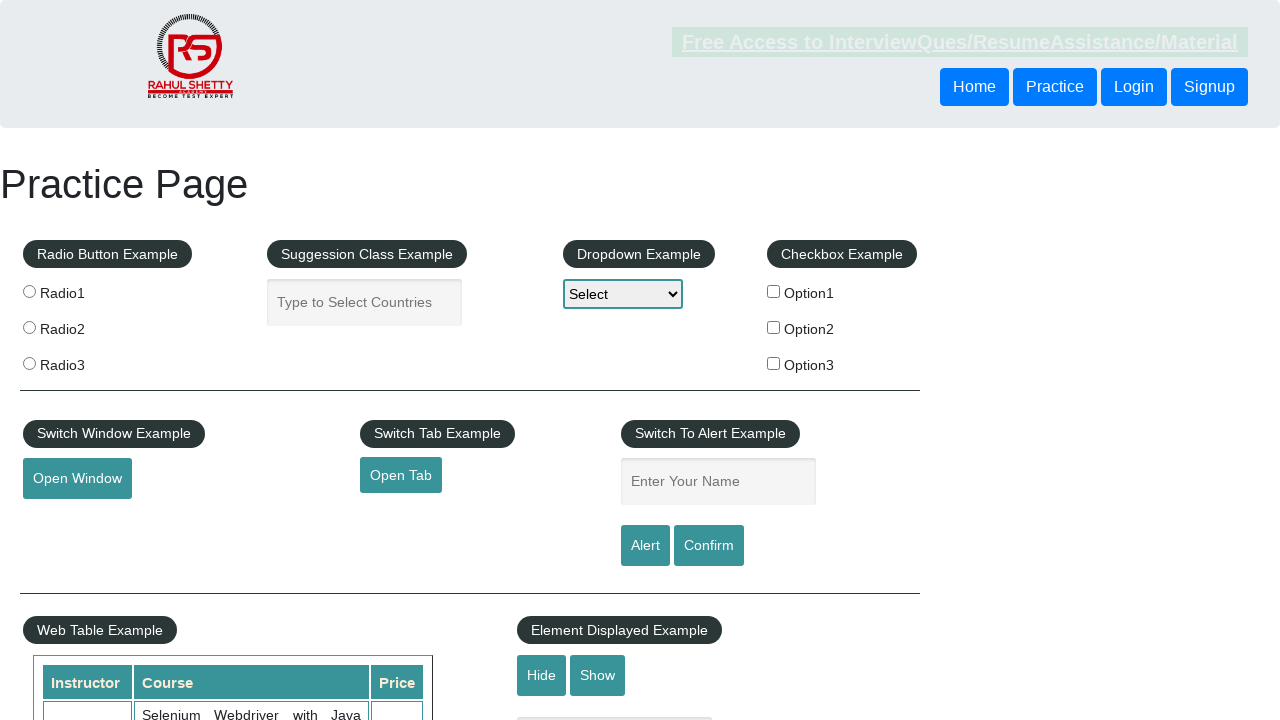

Navigated forward to GitHub repository page again
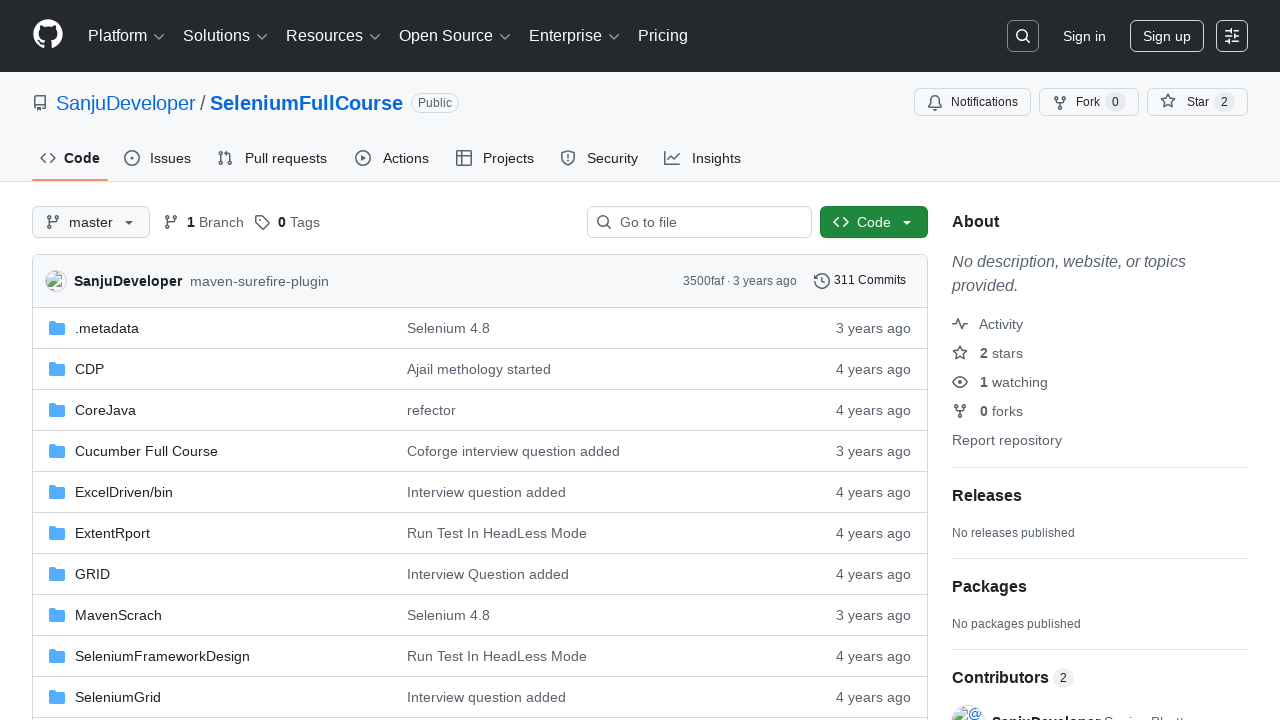

GitHub page DOM content loaded after forward navigation
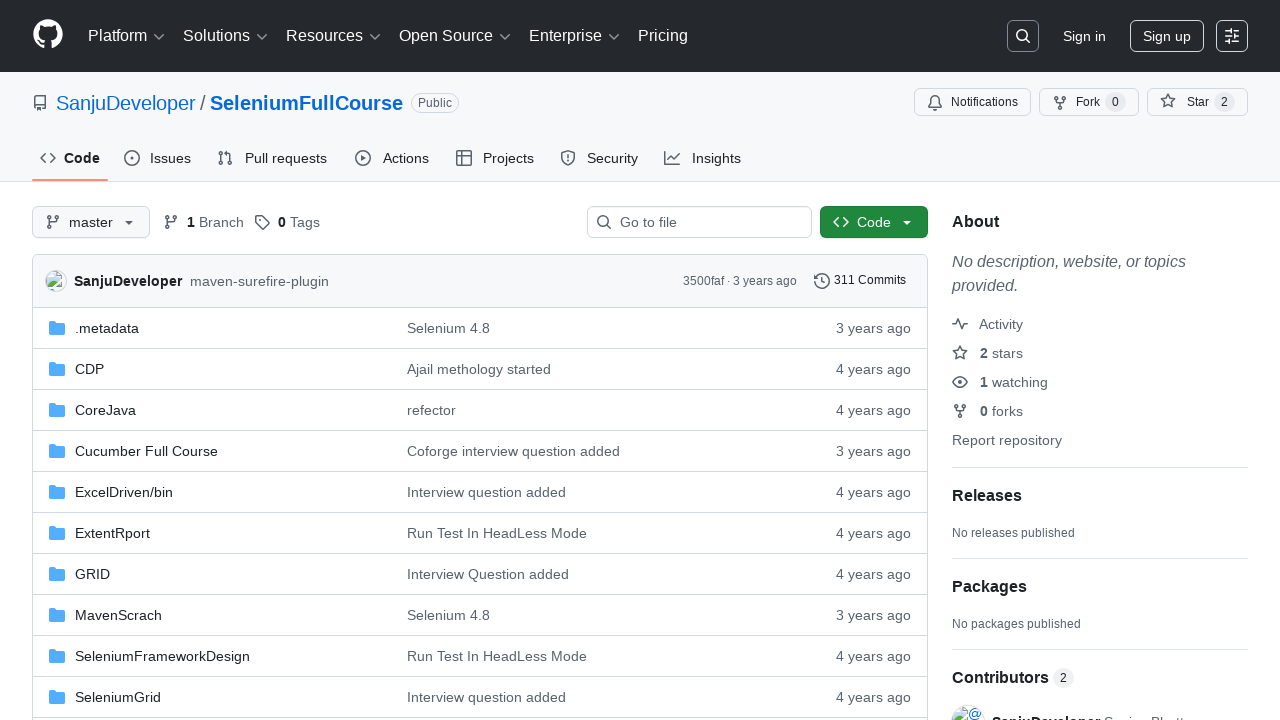

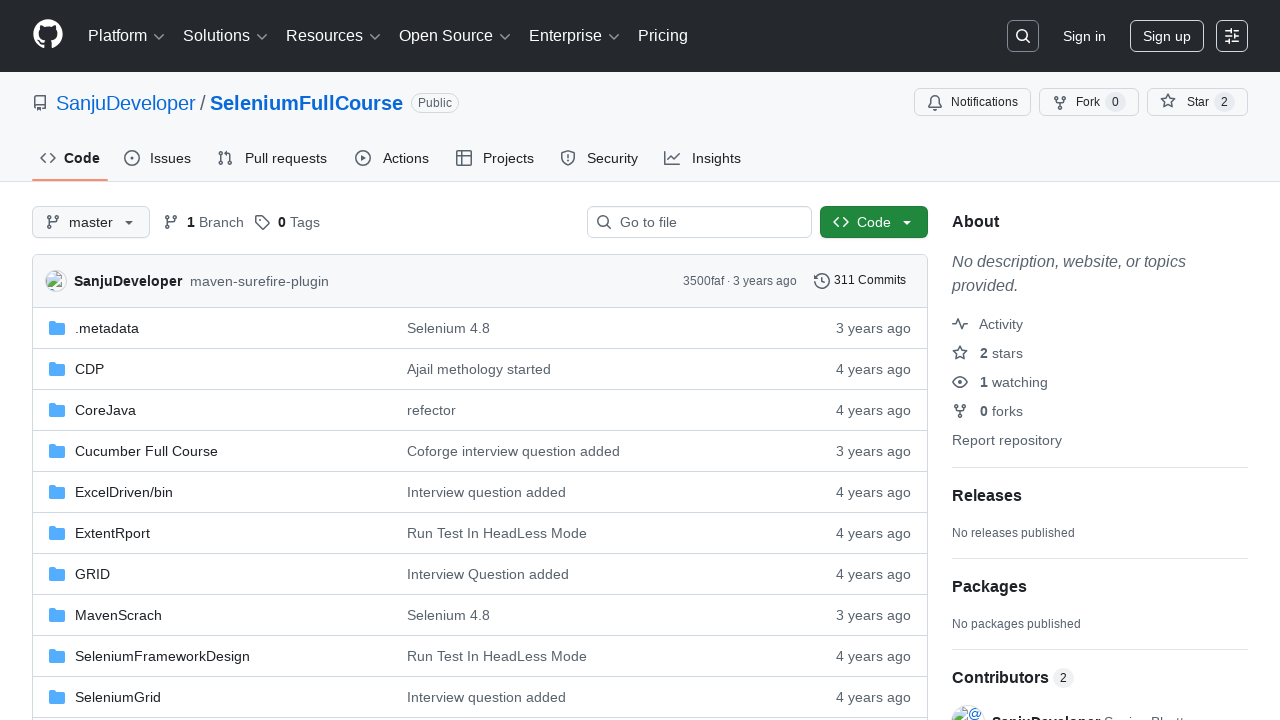